Tests the DELETE RESULTS button by playing until a win, then clicking delete and verifying the button disappears

Starting URL: https://one-hand-bandit.vercel.app/

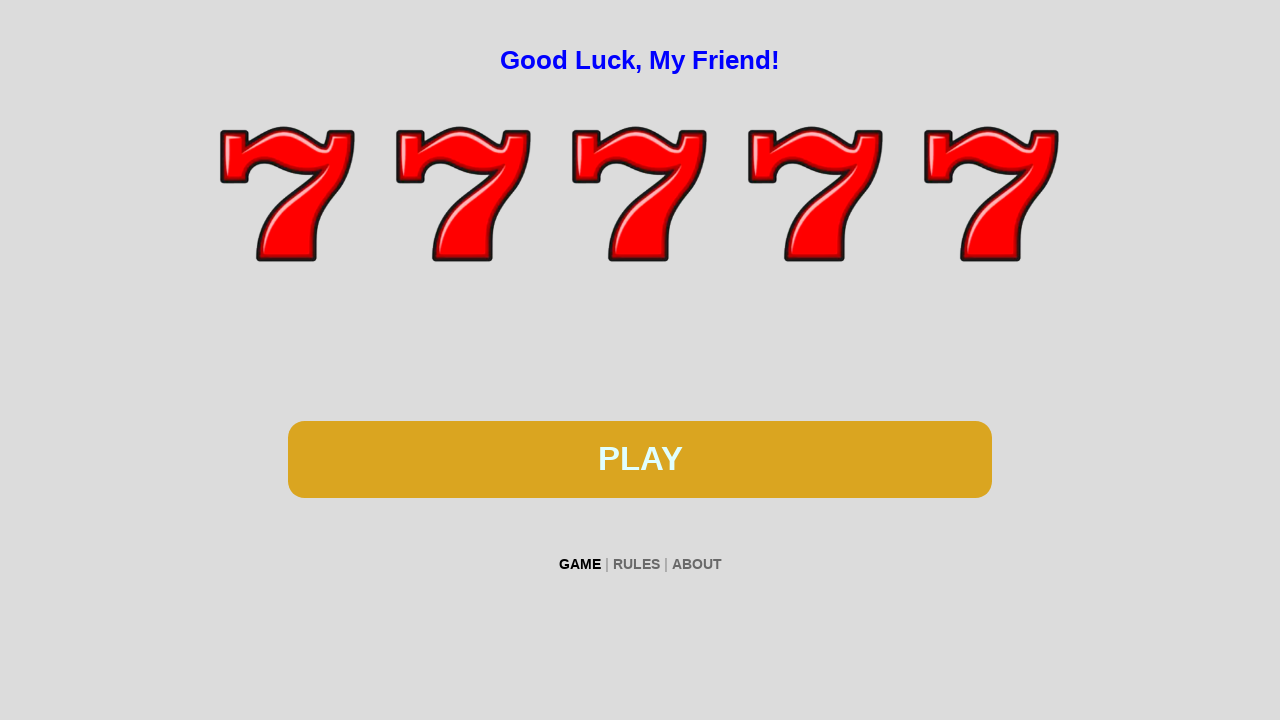

Clicked the spin button to start playing at (640, 459) on #btn
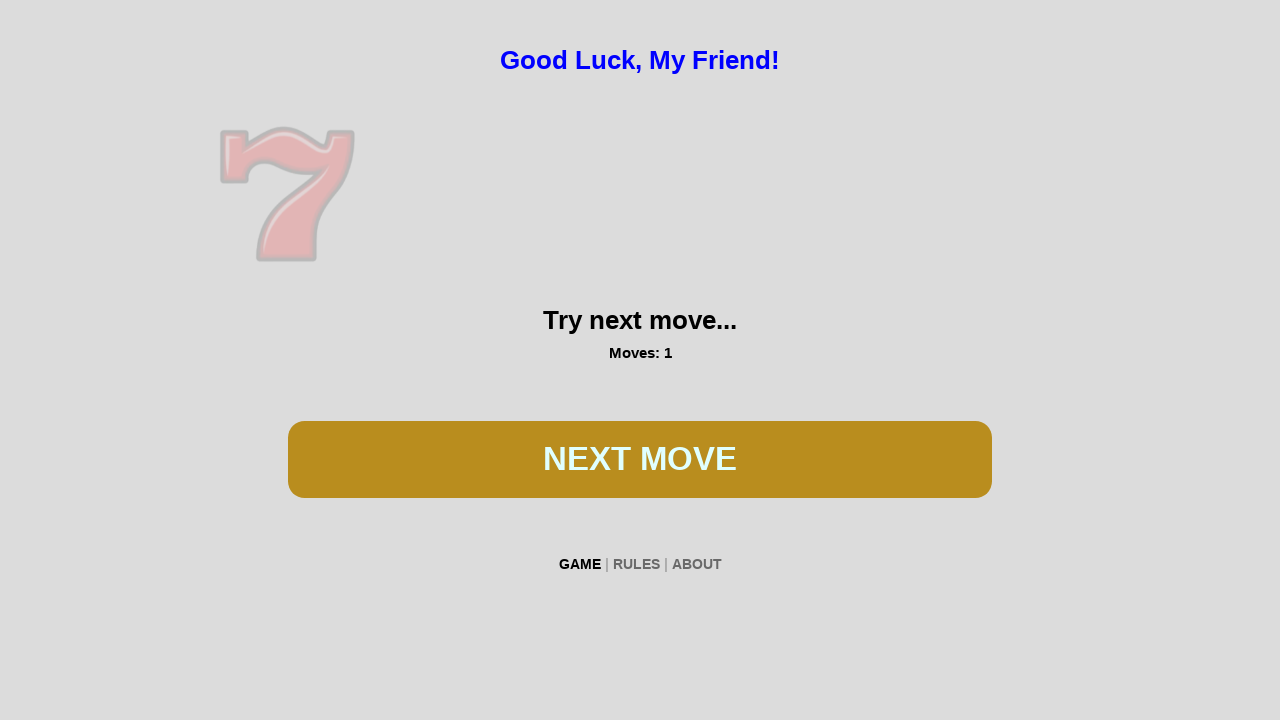

Clicked the spin button during gameplay at (640, 459) on #btn
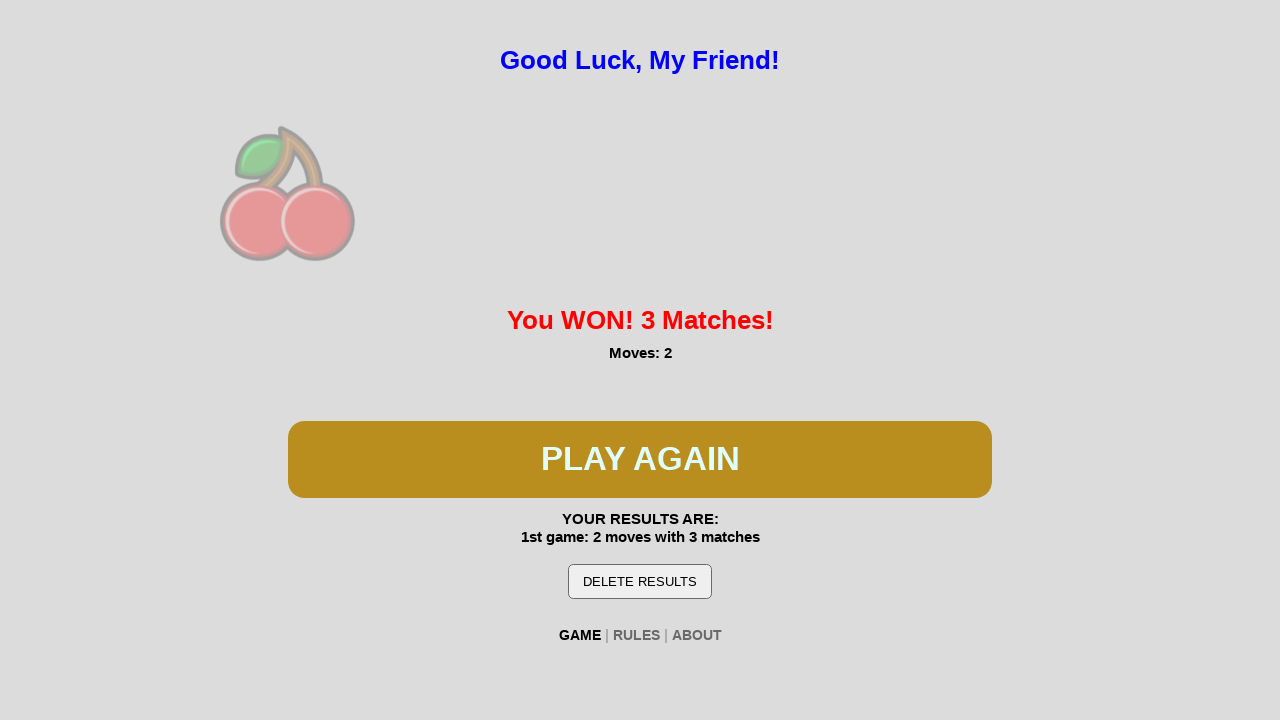

Waited 200ms for spin animation
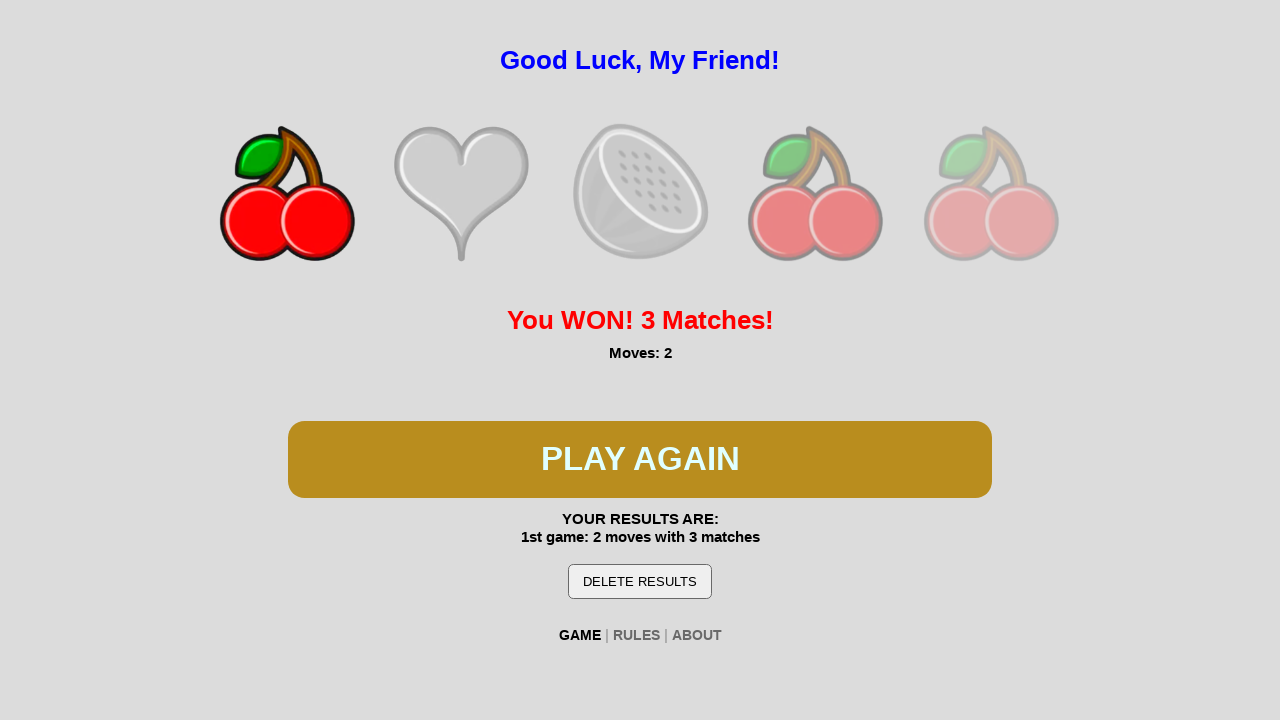

Clicked the DELETE RESULTS button at (640, 581) on #reload
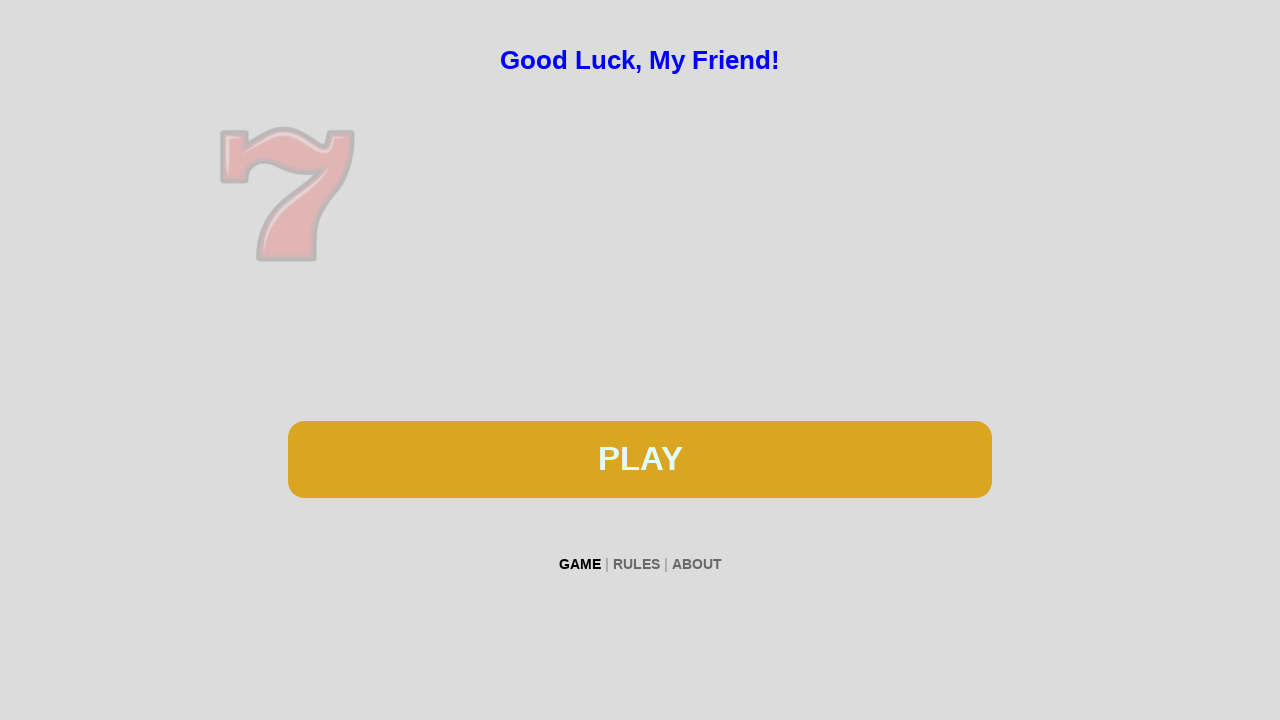

Verified the DELETE RESULTS button is no longer visible
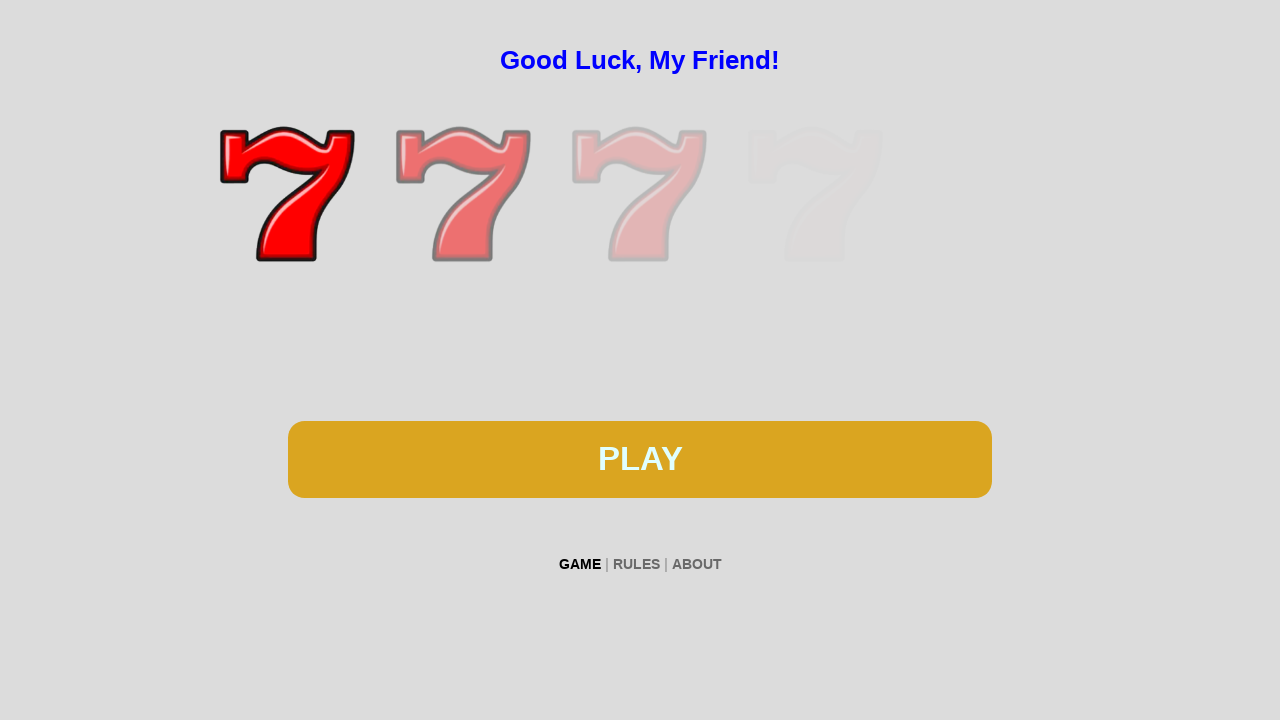

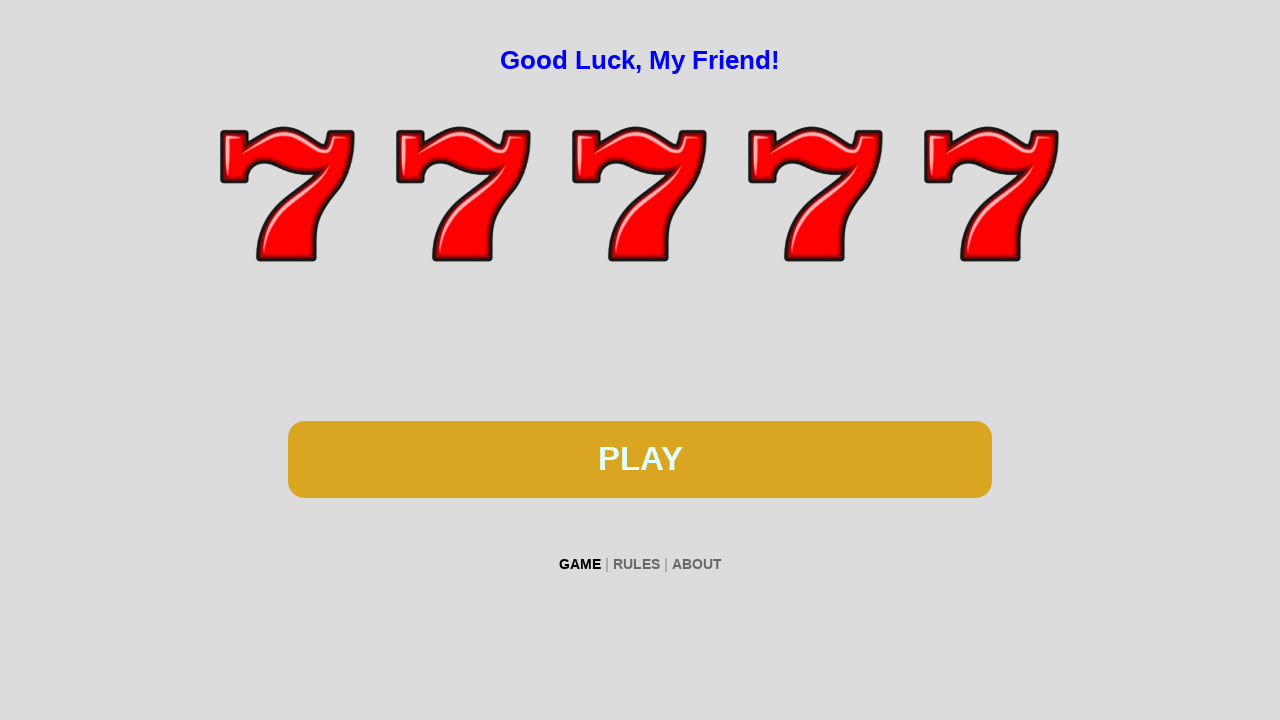